Tests mouse interactions on a scrollable form page by performing context click on name field, clicking on date field, and moving to logo element

Starting URL: https://formy-project.herokuapp.com/scroll

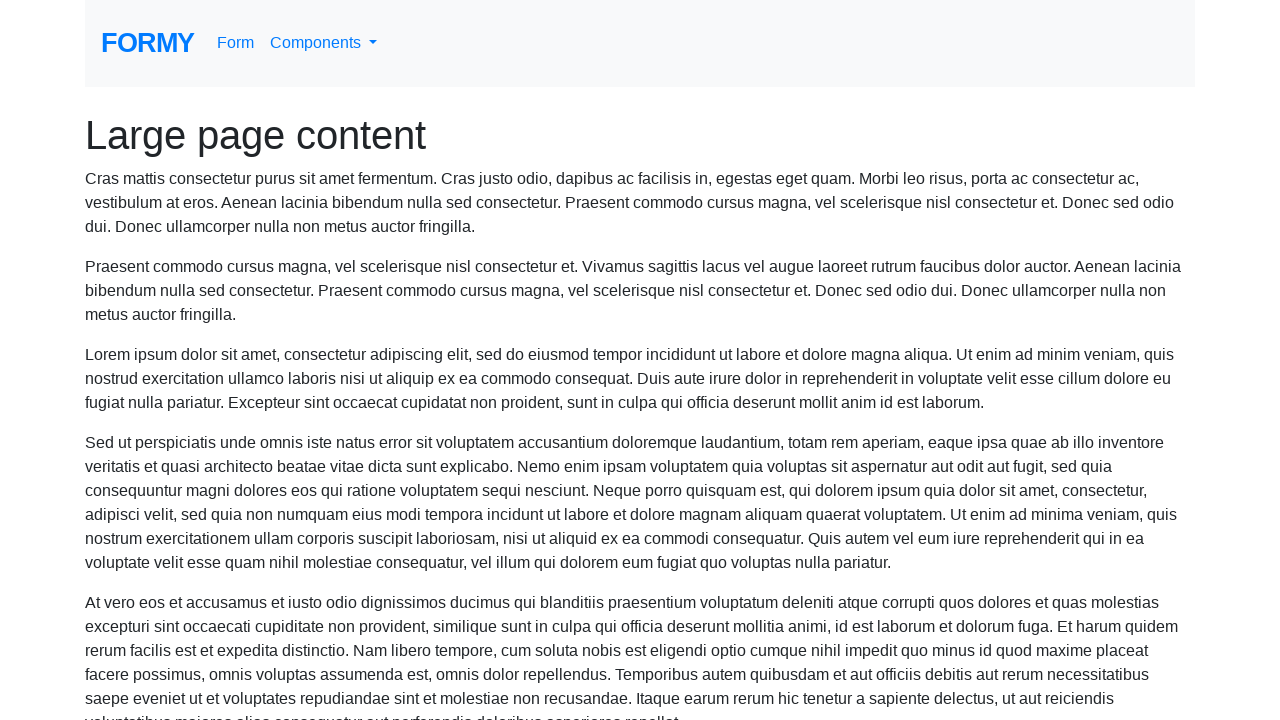

Right-clicked on name input field at (355, 685) on #name
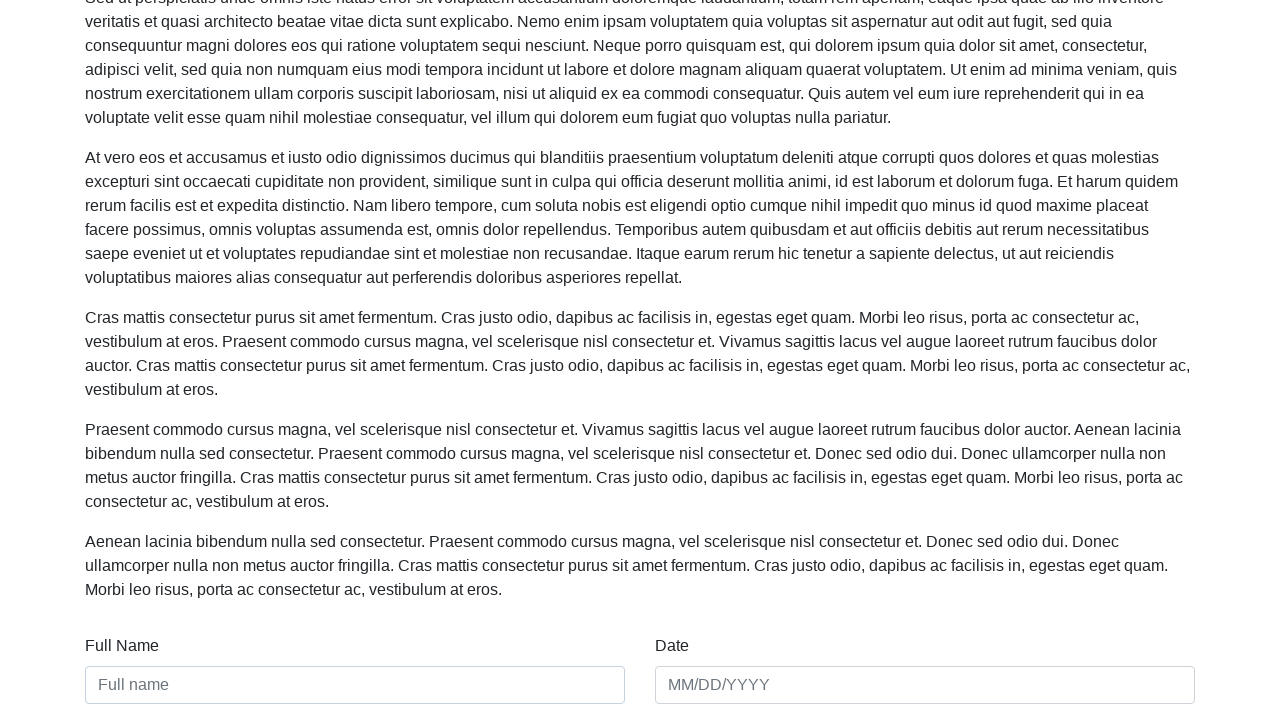

Clicked on date input field at (925, 685) on #date
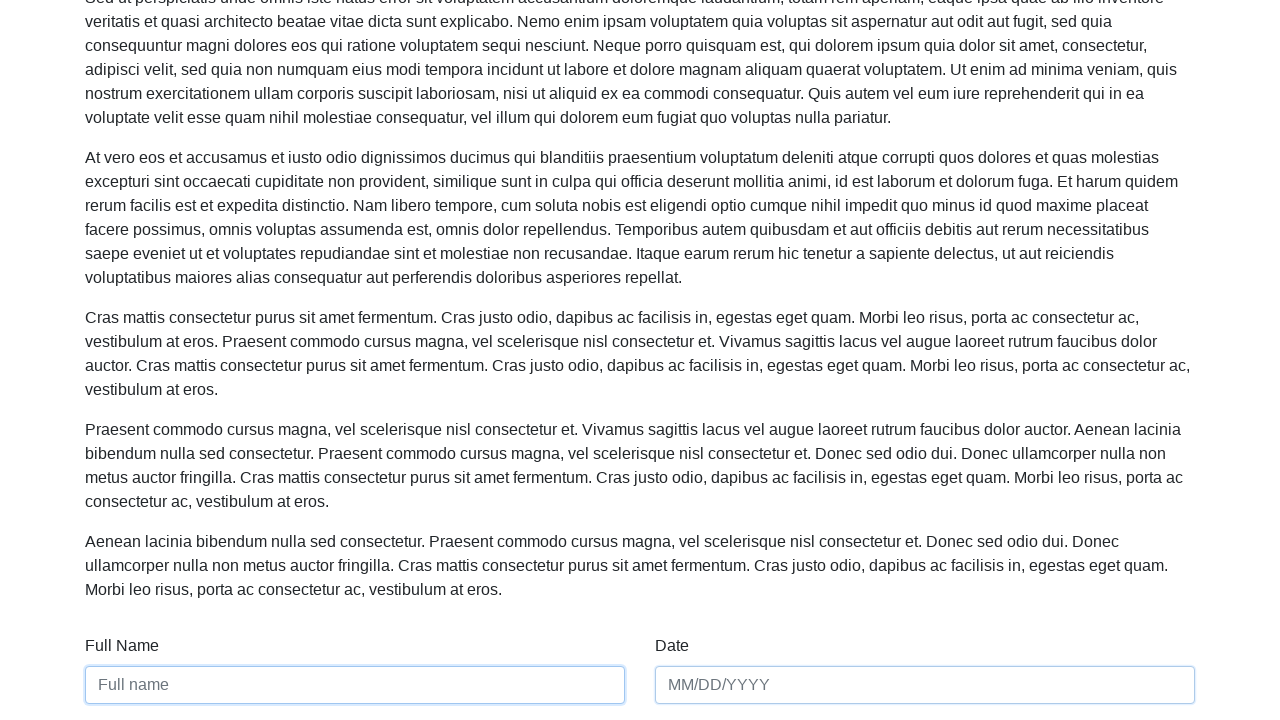

Moved mouse to logo element at (148, 43) on #logo
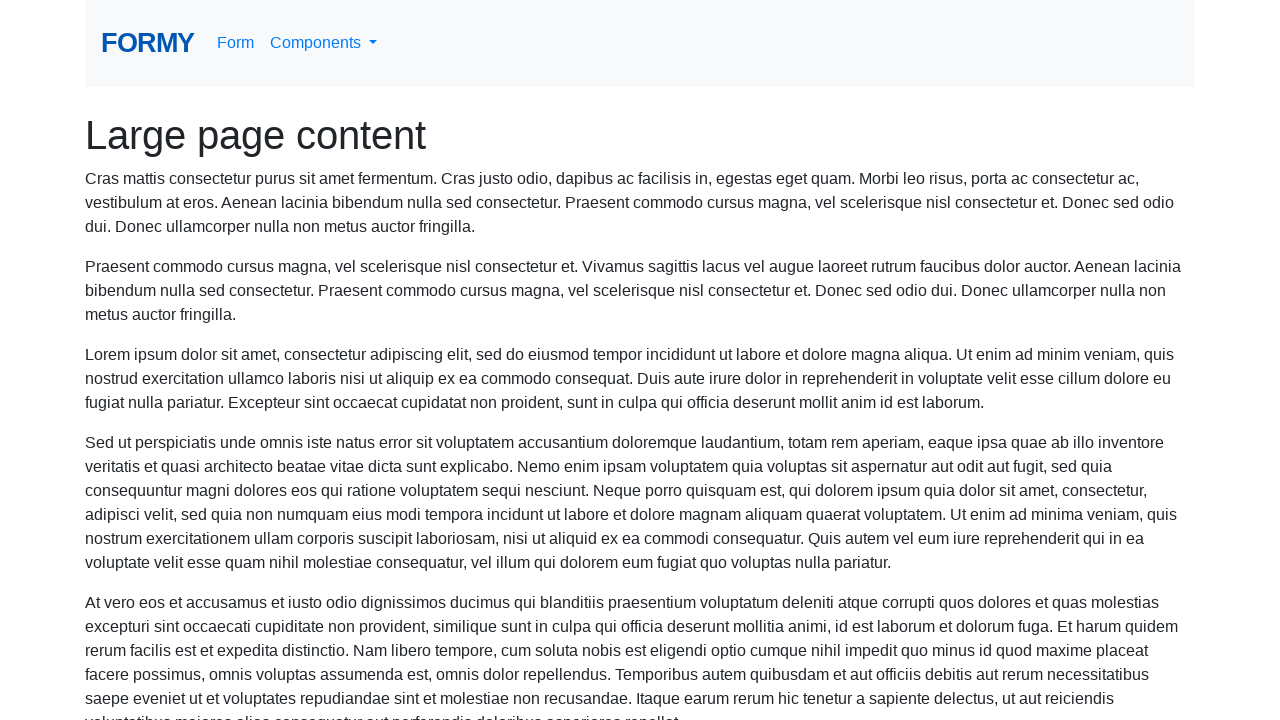

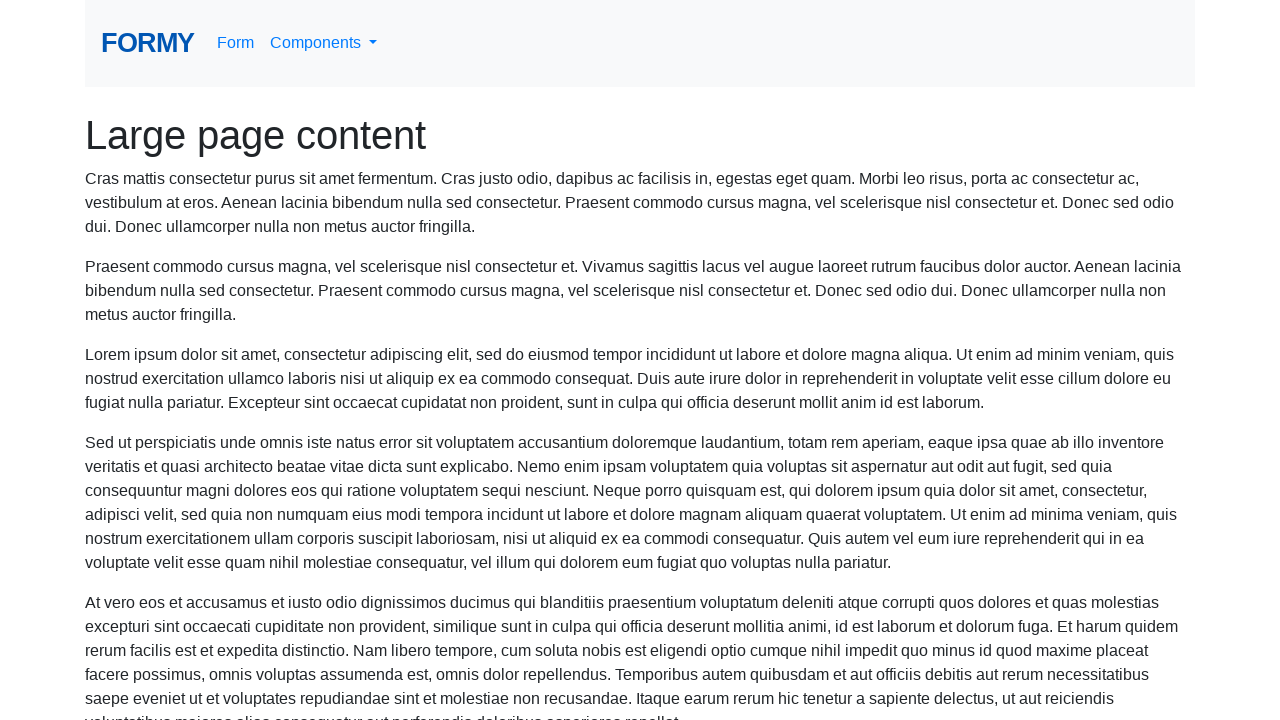